Navigates to example.com, finds the first anchor element on the page, and clicks on it to follow the link.

Starting URL: https://example.com

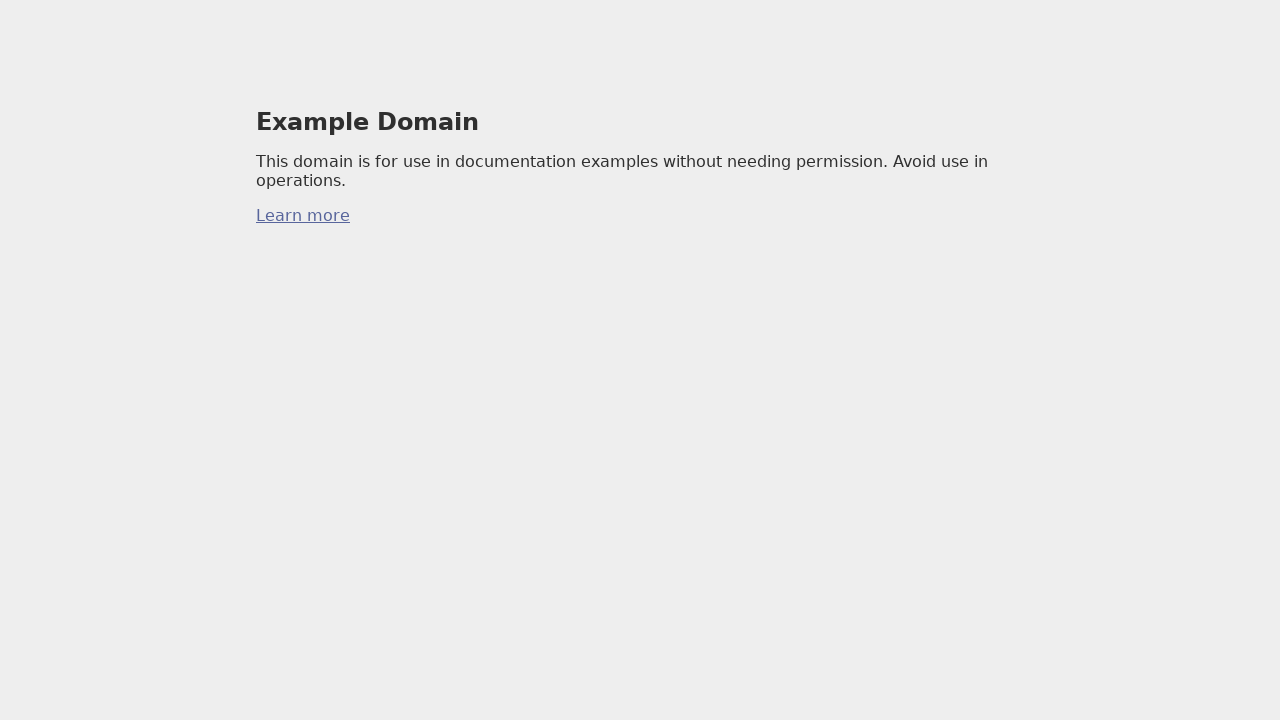

Navigated to https://example.com
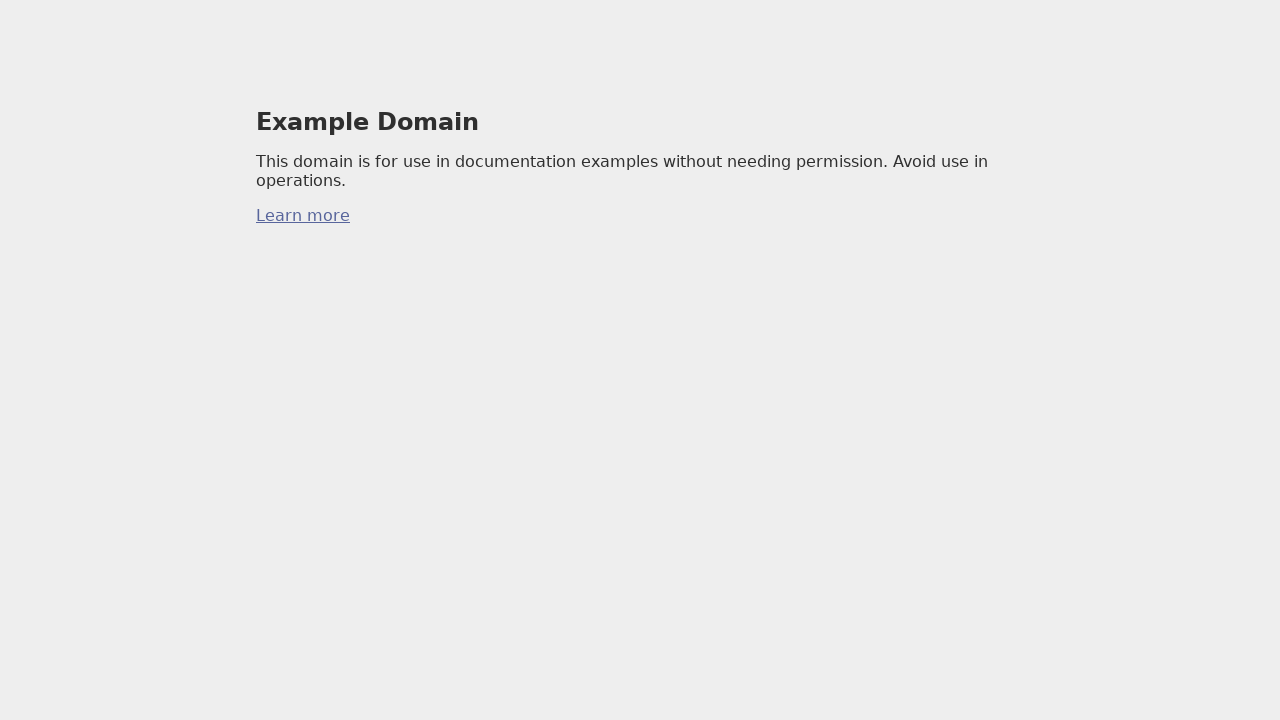

Found the first anchor element on the page
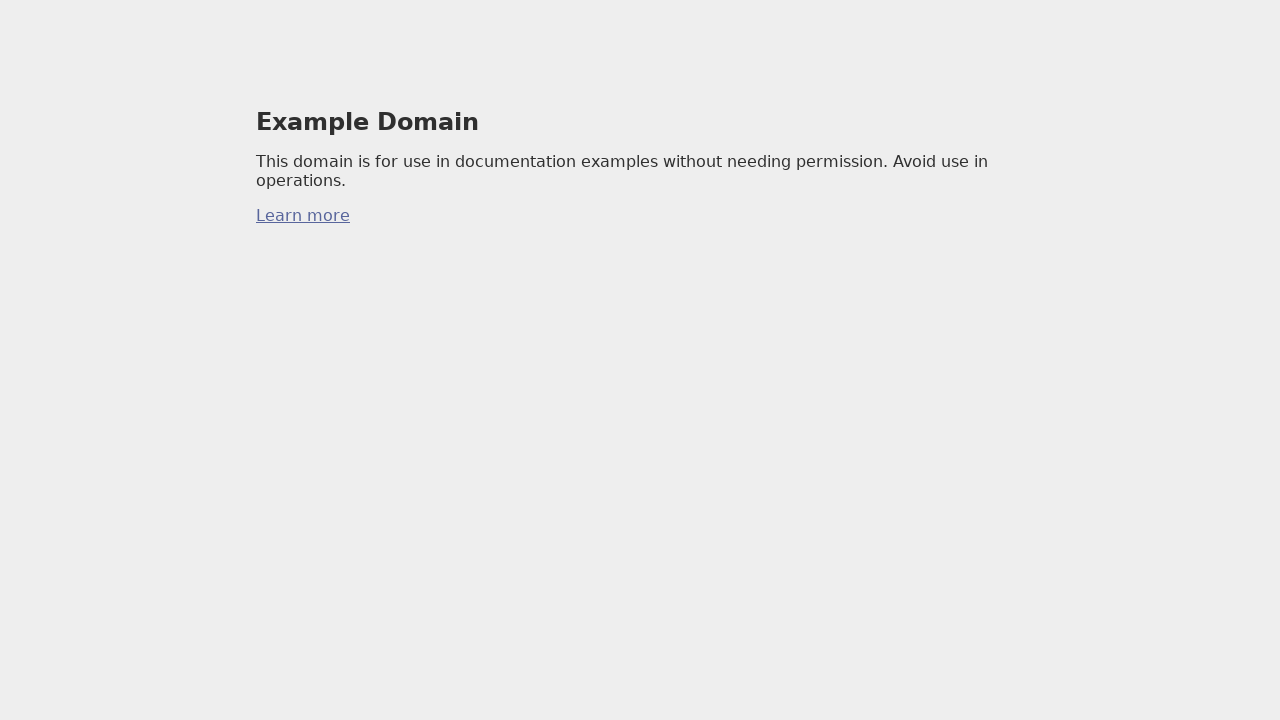

Clicked the first anchor element to follow the link
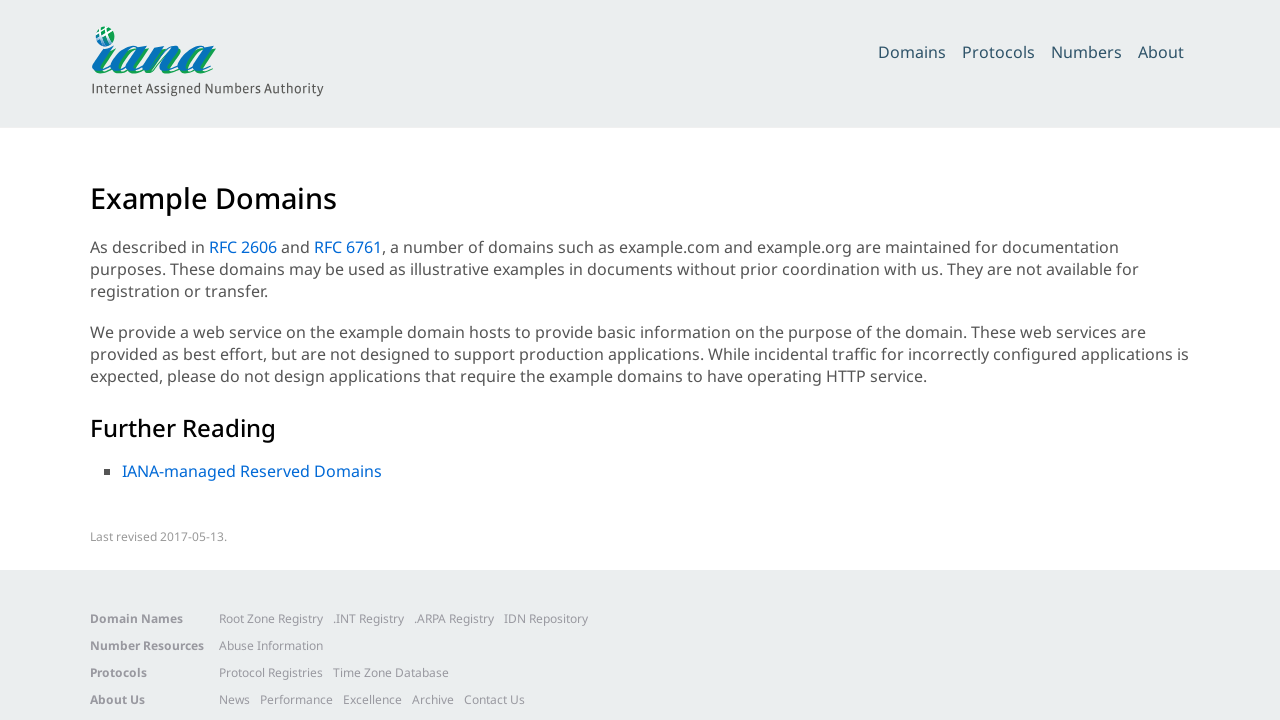

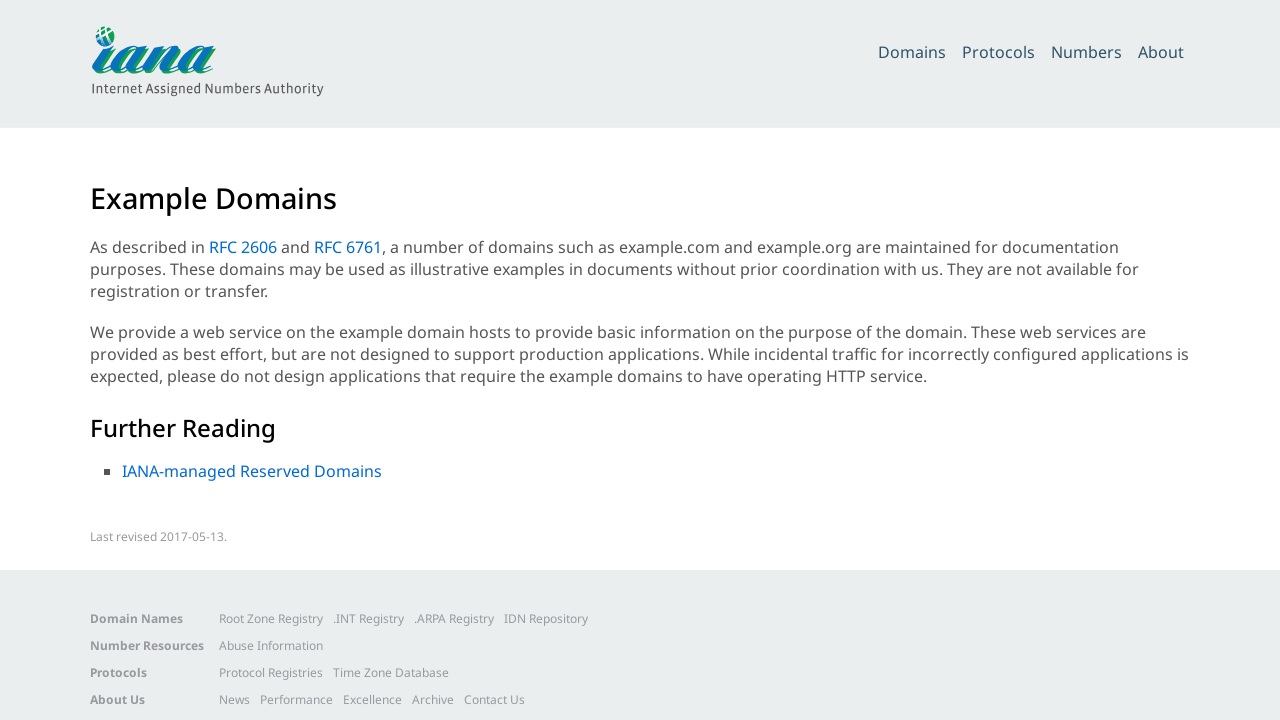